Tests a practice form submission by filling in name, email, password fields, selecting a checkbox, choosing a dropdown option, selecting a radio button, entering a date, and submitting the form.

Starting URL: https://rahulshettyacademy.com/angularpractice/

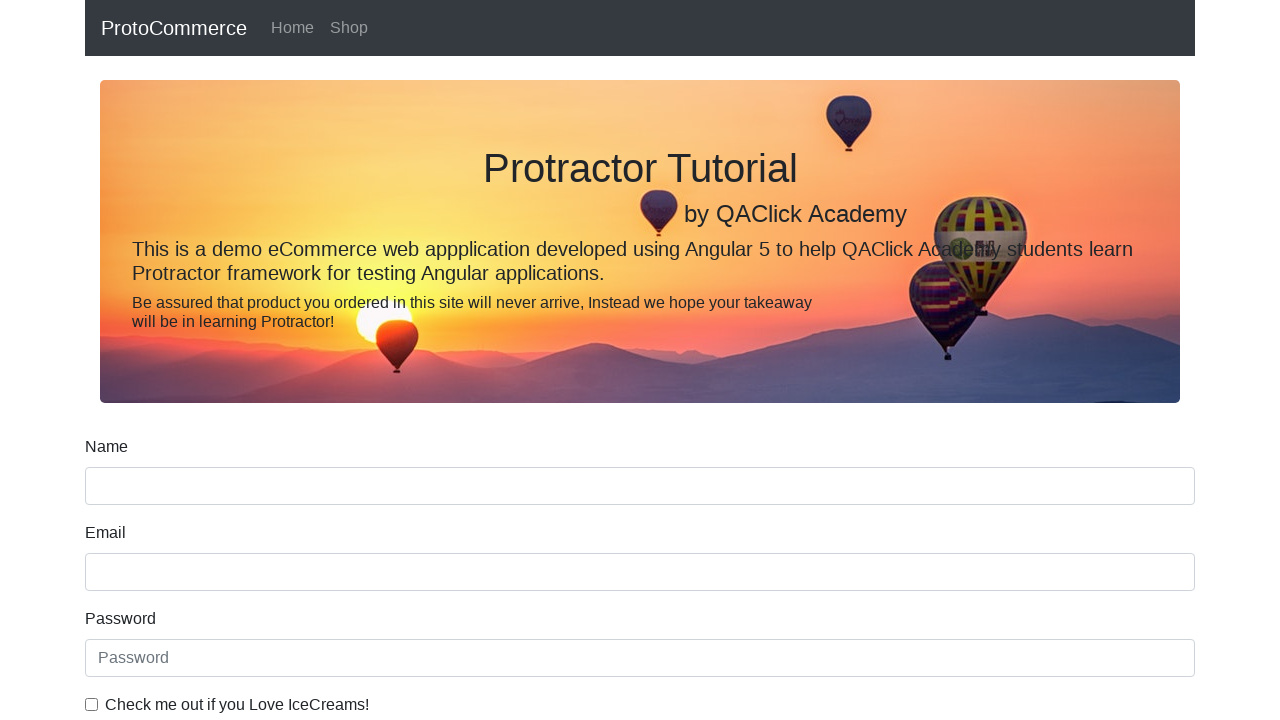

Navigated to practice form page
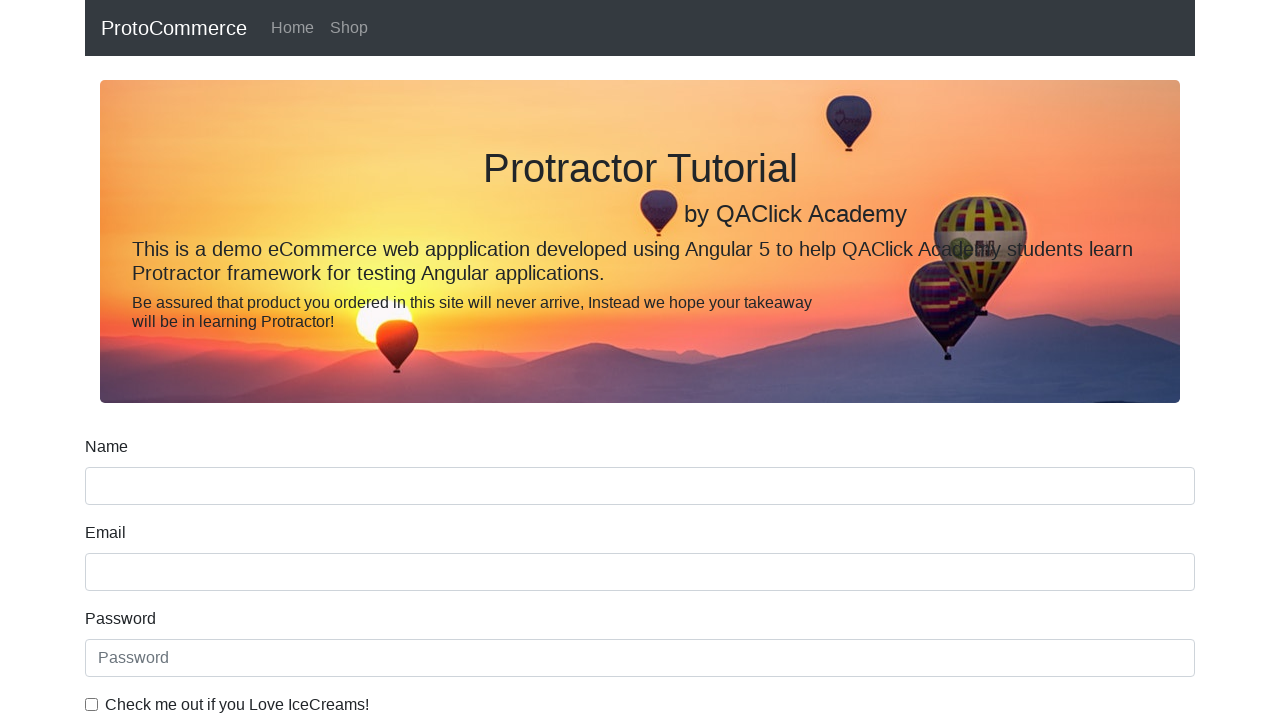

Filled name field with 'Amar' on //label[text()='Name']/following-sibling::input
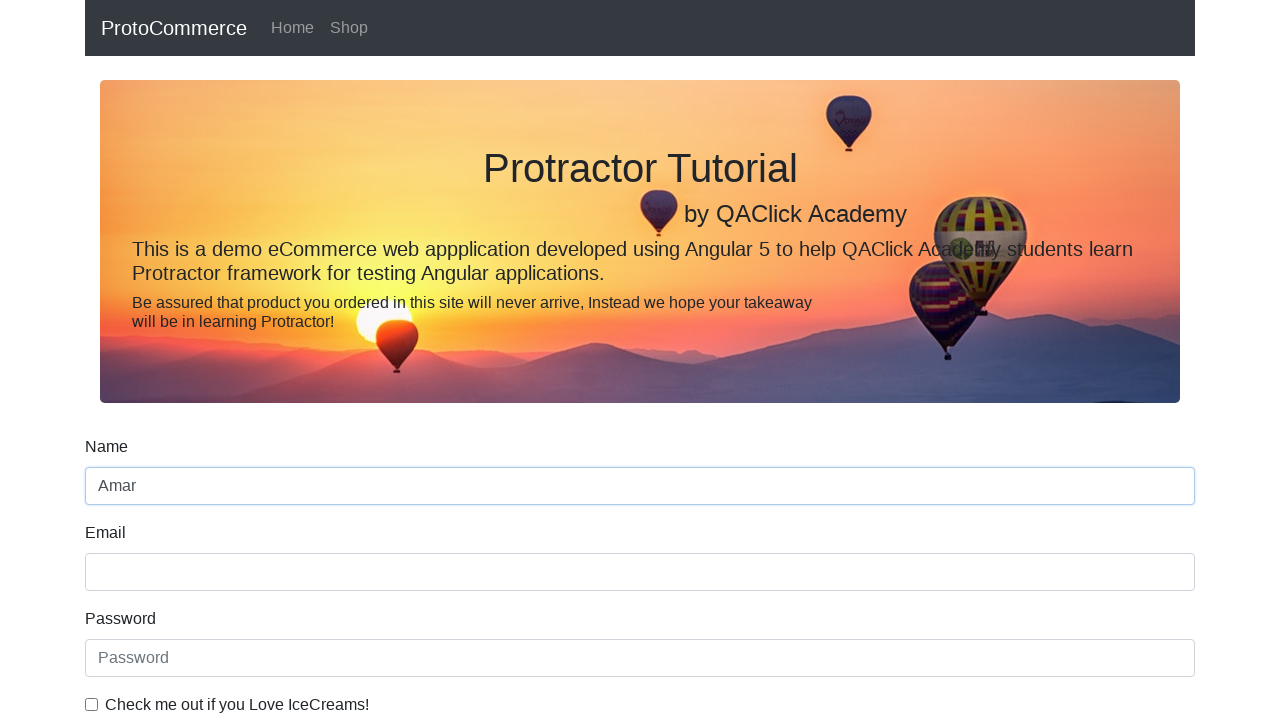

Filled email field with 'aa@gmail.com' on //label[text()='Email']/following-sibling::input
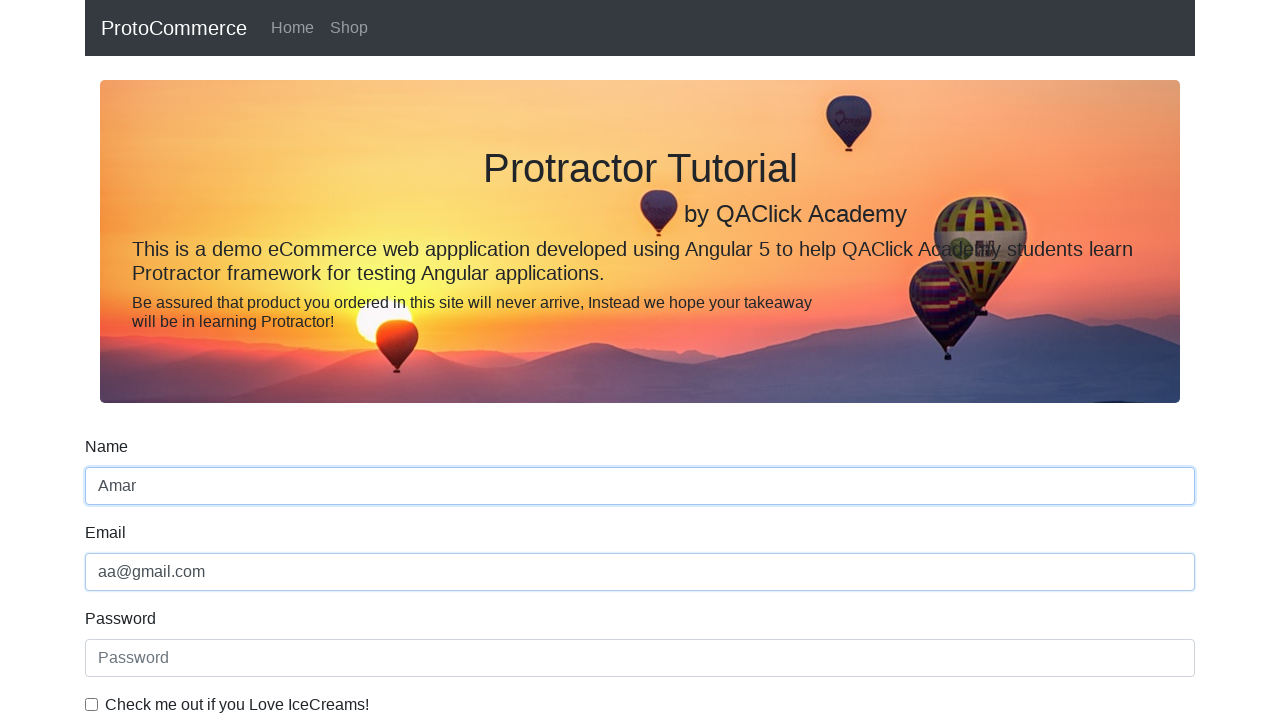

Filled password field with 'abcd' on input[placeholder='Password']
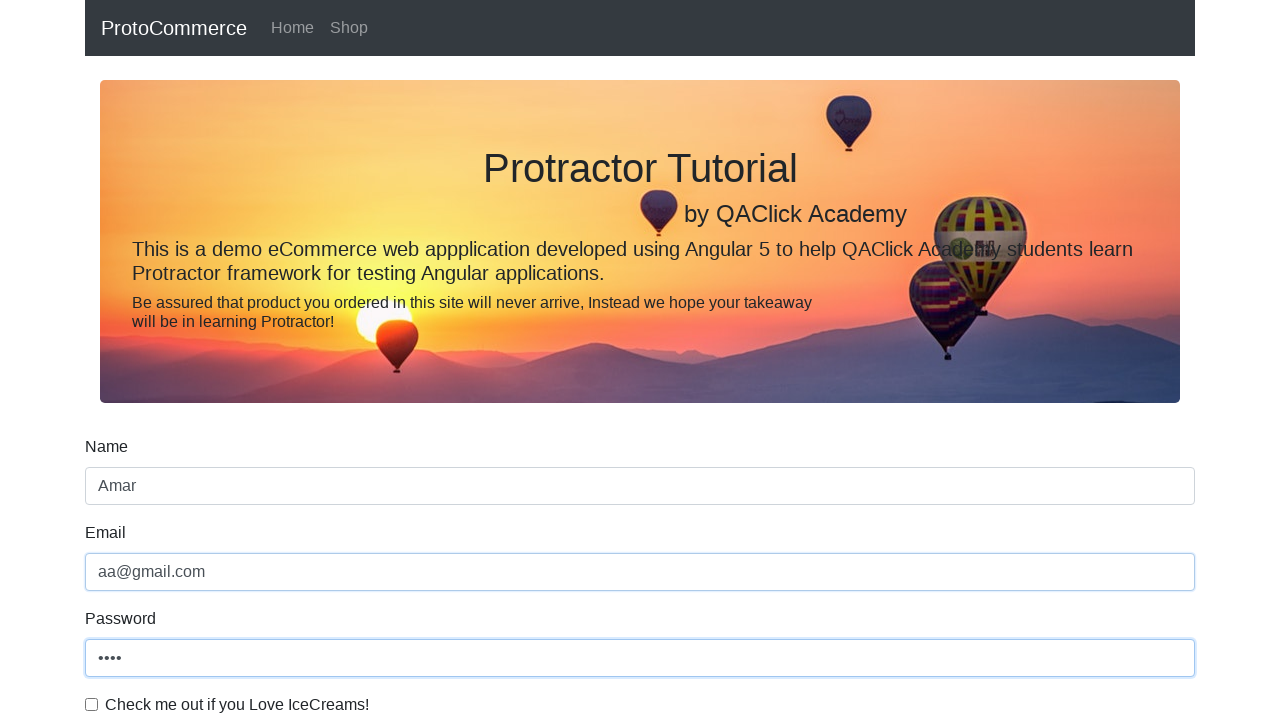

Checked the checkbox at (92, 704) on input[type='checkbox']
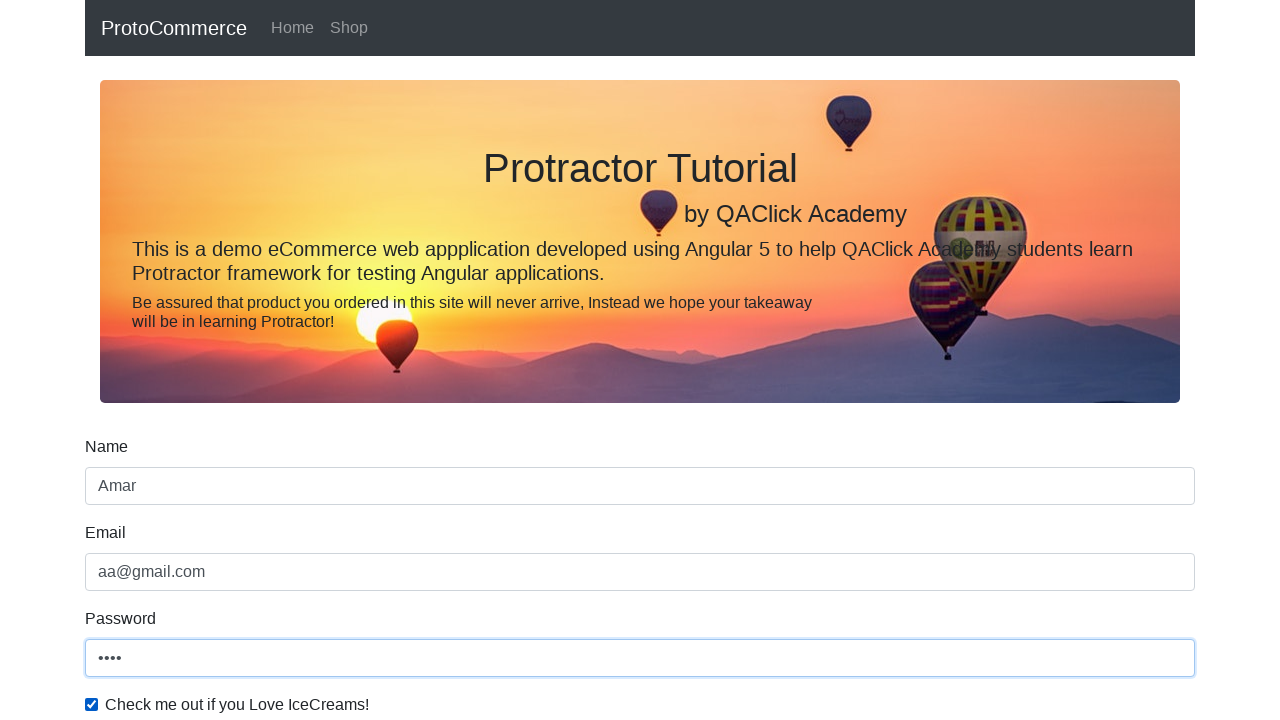

Selected second option from dropdown on #exampleFormControlSelect1
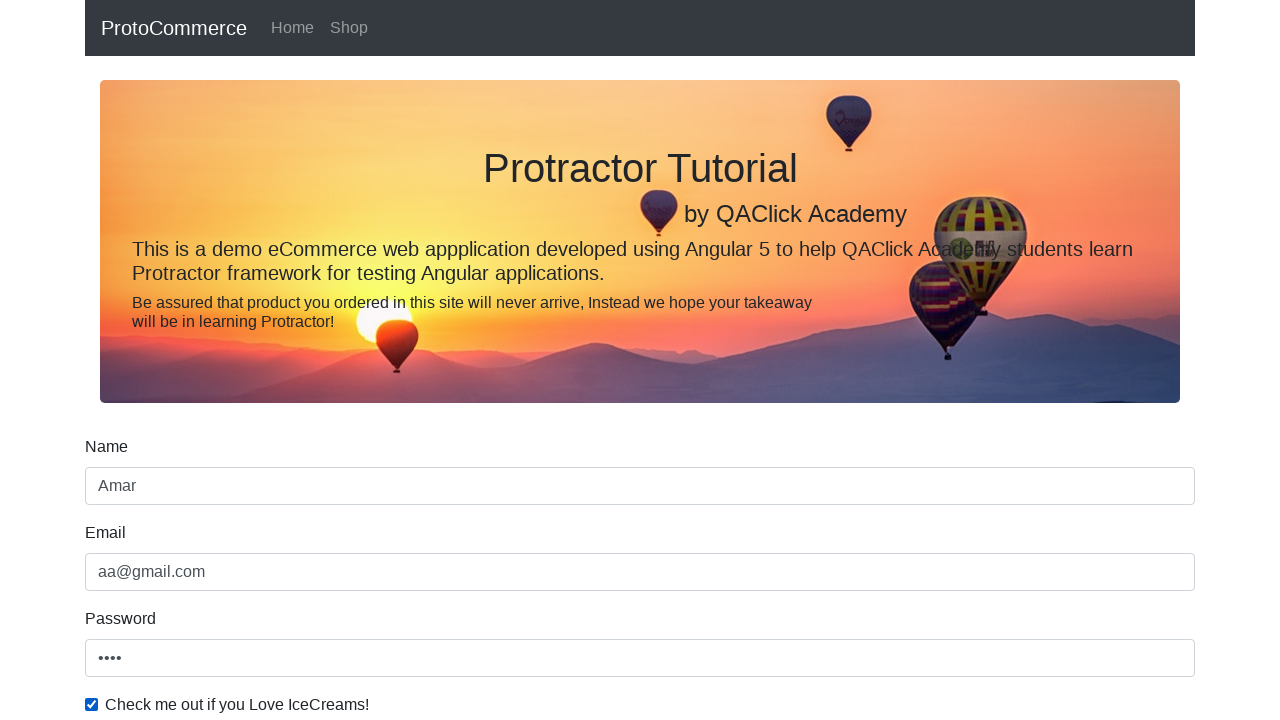

Clicked radio button at (238, 360) on #inlineRadio1
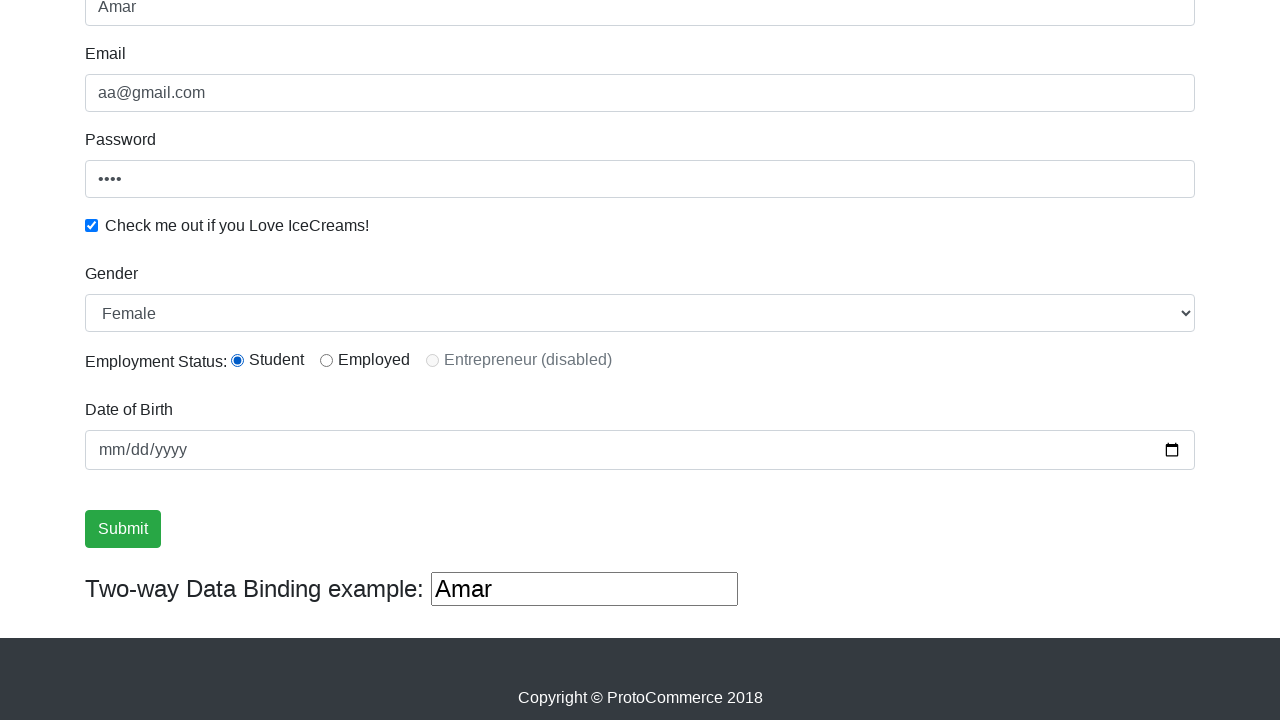

Filled date field with '2022-06-06' on input[type='date']
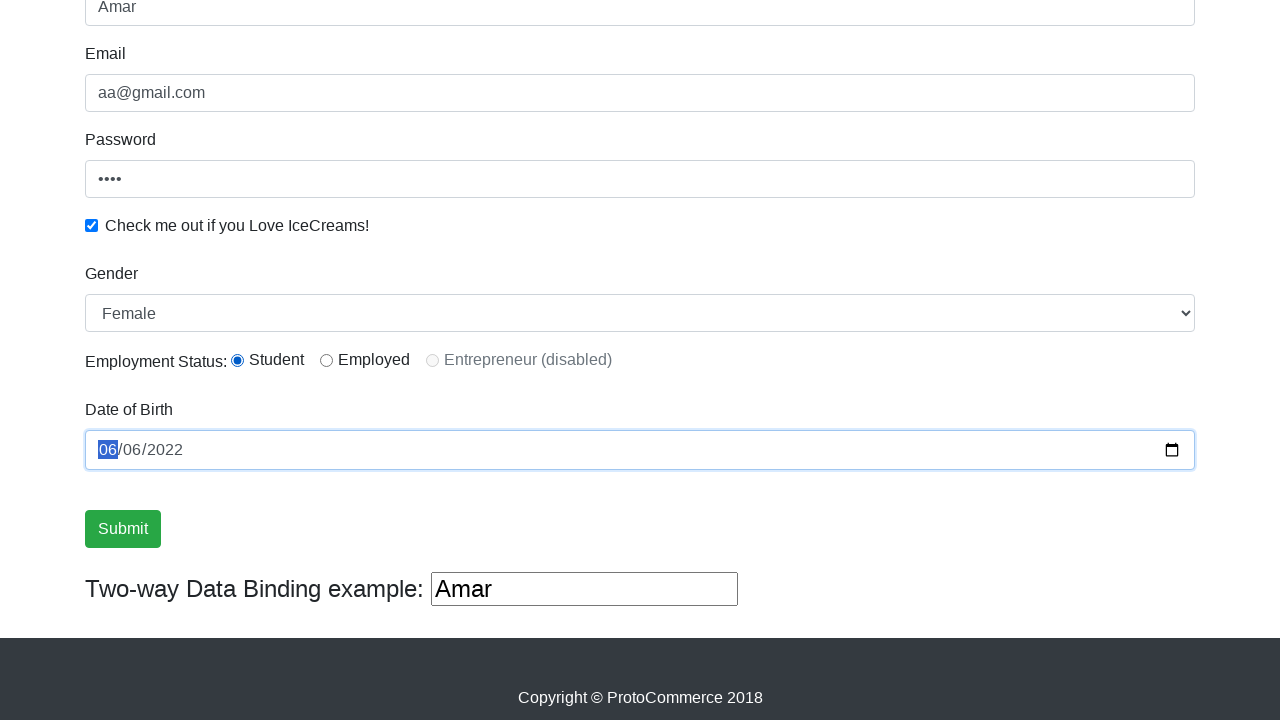

Clicked submit button at (123, 529) on input[value='Submit']
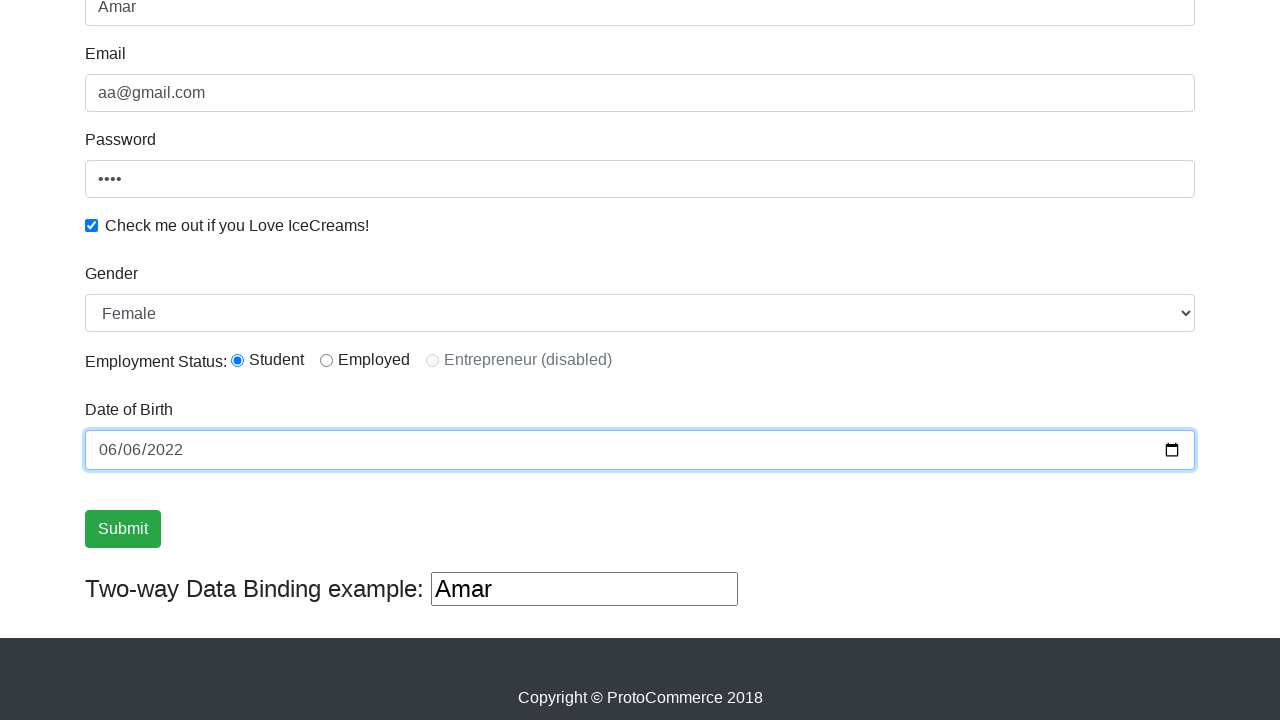

Success message appeared after form submission
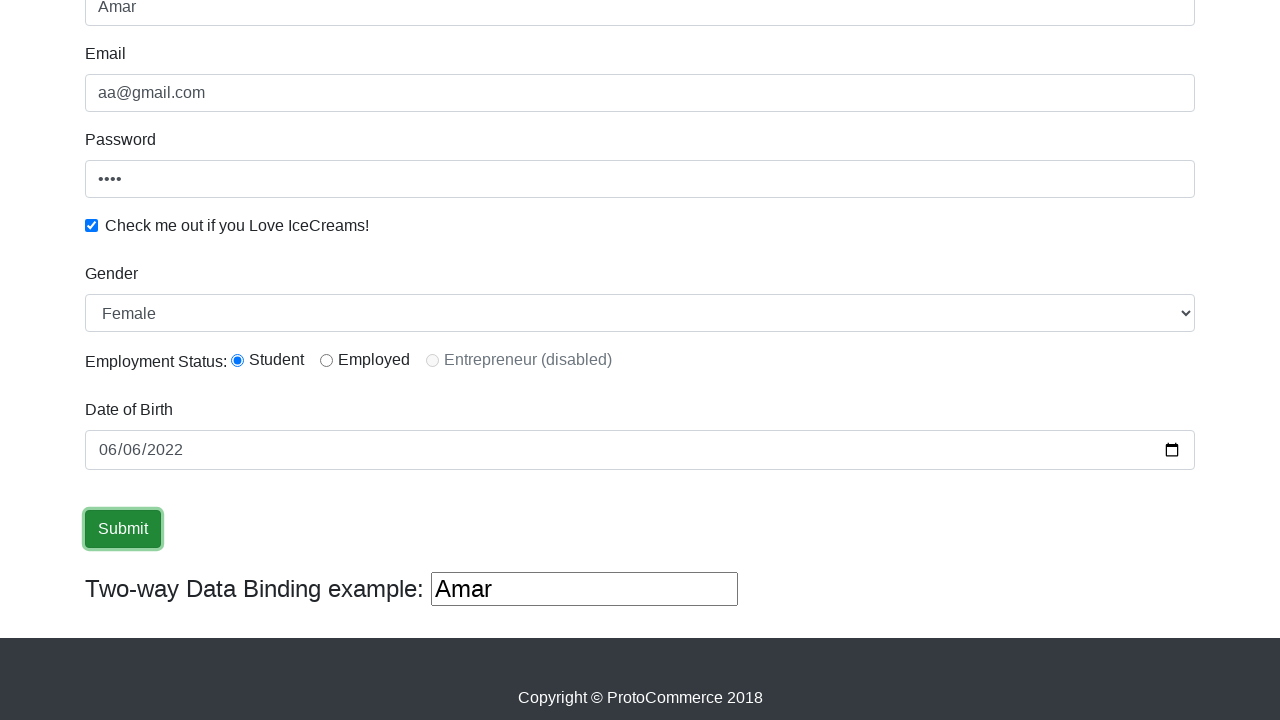

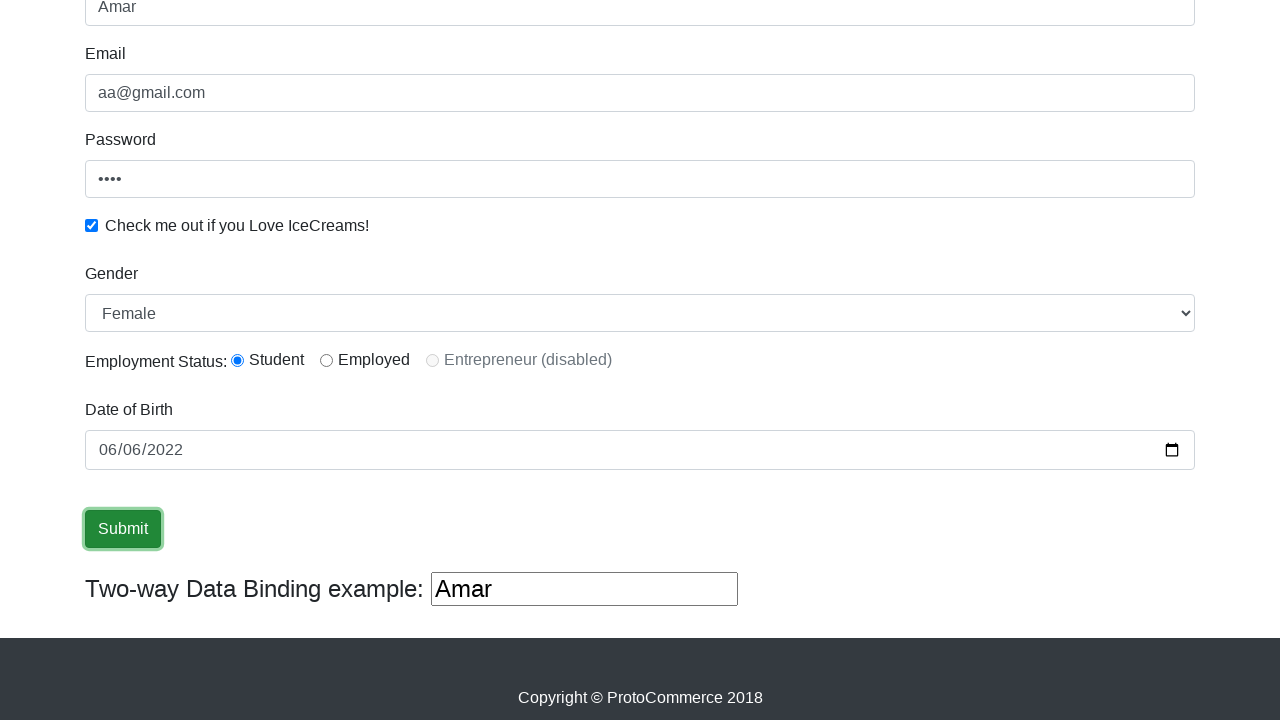